Tests the Add/Remove Elements functionality by clicking the Add Element button, verifying the Delete button appears, clicking Delete, and verifying the page heading remains visible.

Starting URL: https://the-internet.herokuapp.com/add_remove_elements/

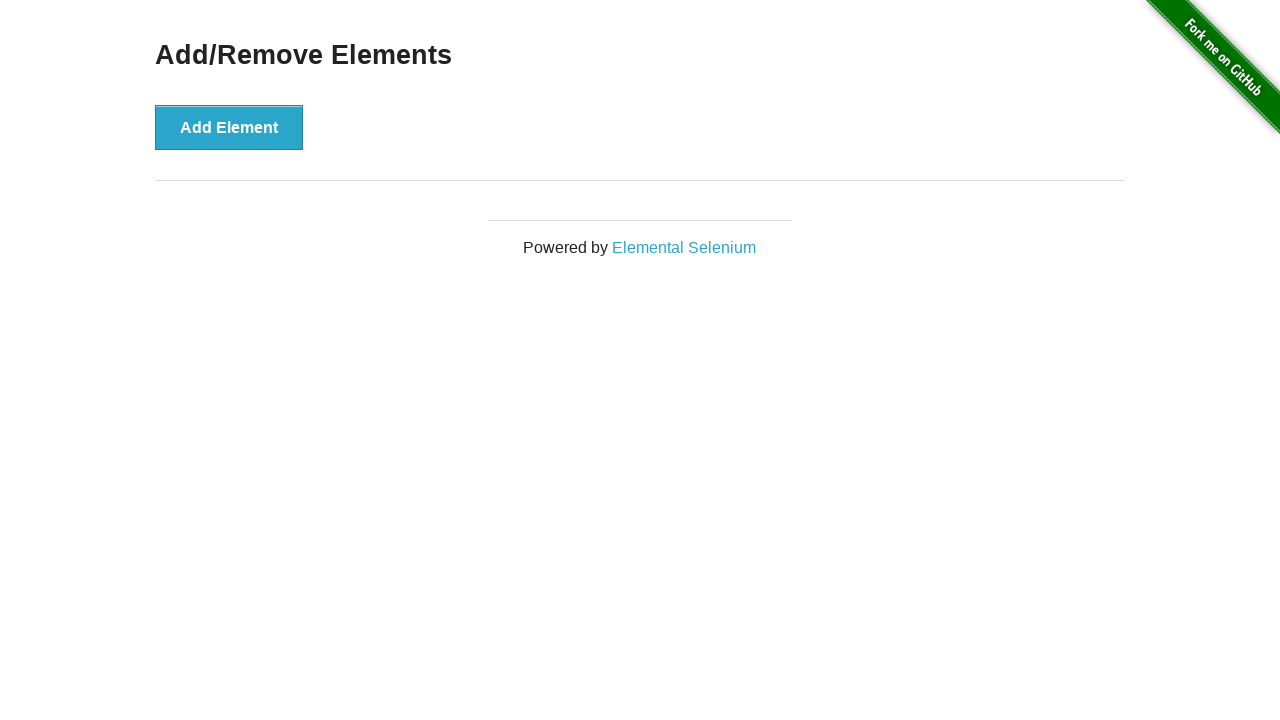

Clicked the 'Add Element' button at (229, 127) on xpath=//*[text()='Add Element']
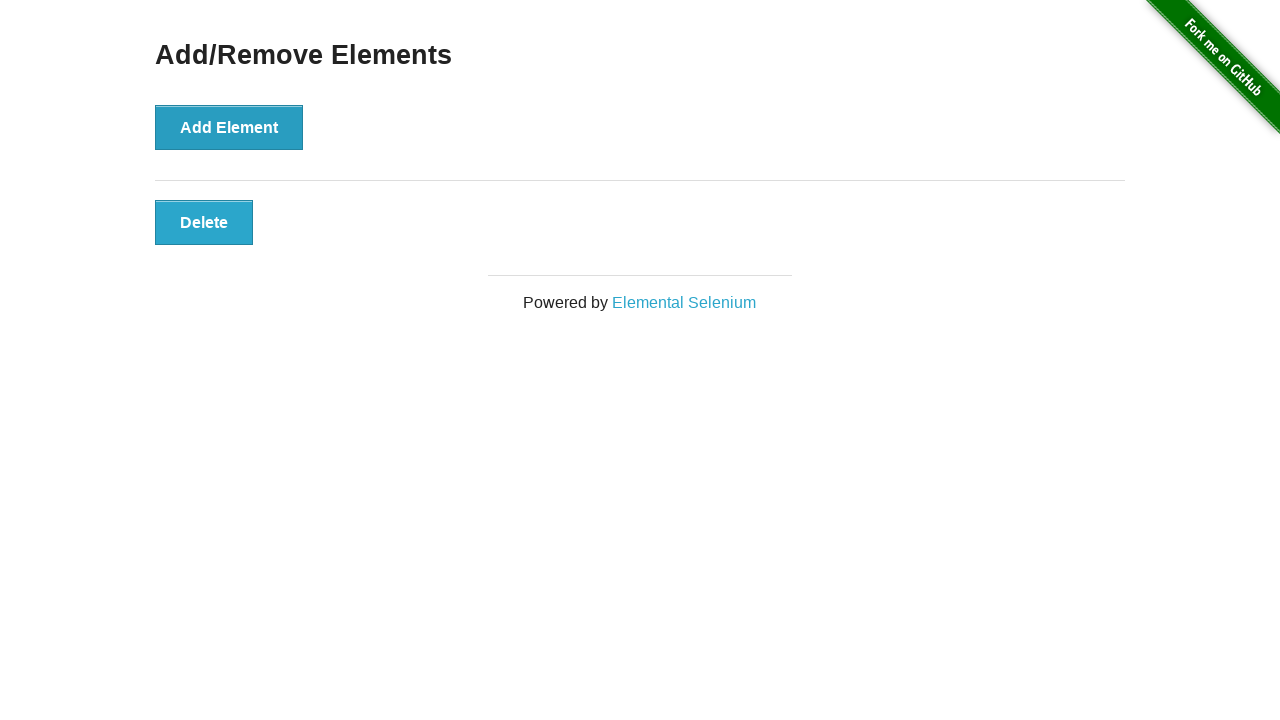

Delete button appeared and is visible
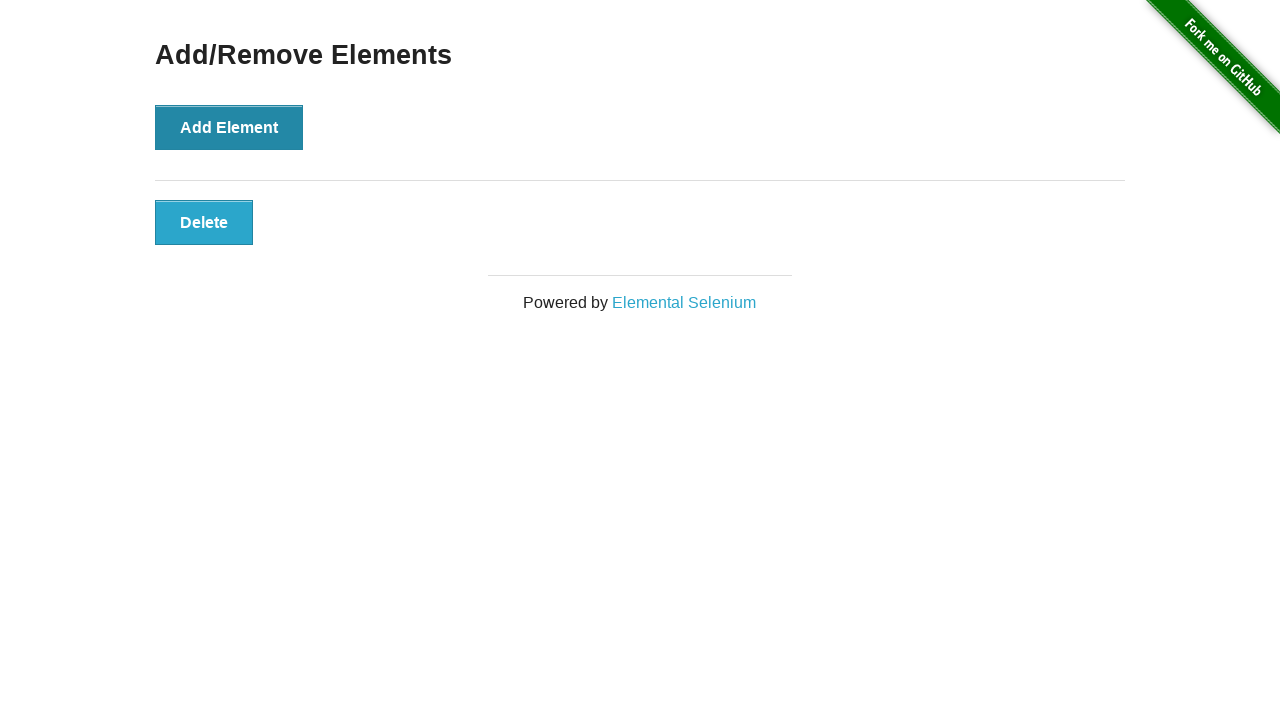

Clicked the Delete button at (204, 222) on button.added-manually
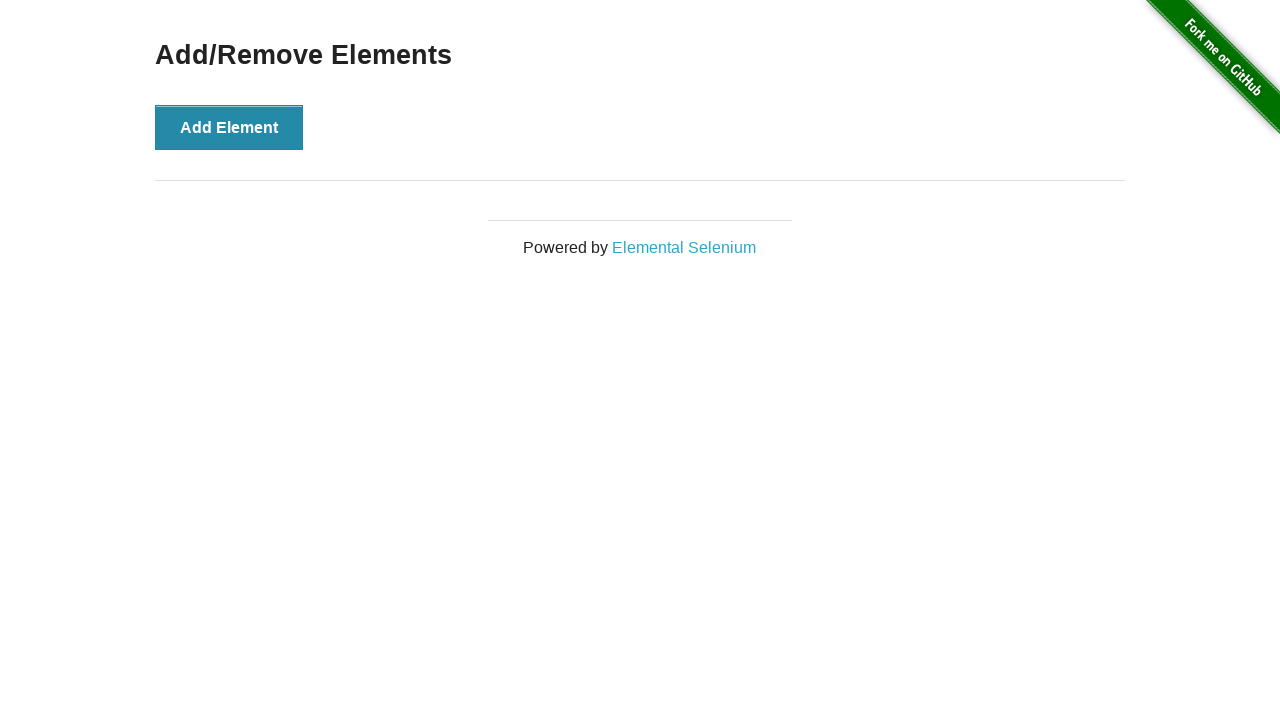

Verified 'Add/Remove Elements' heading remains visible after deletion
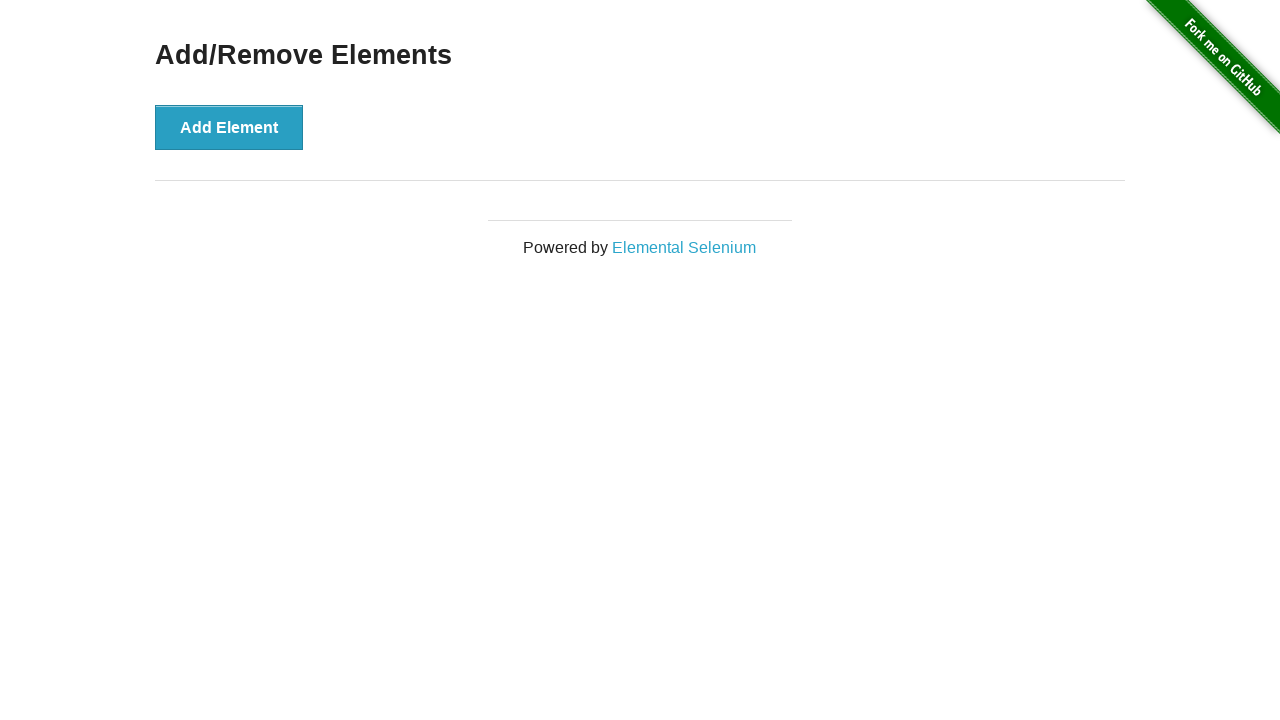

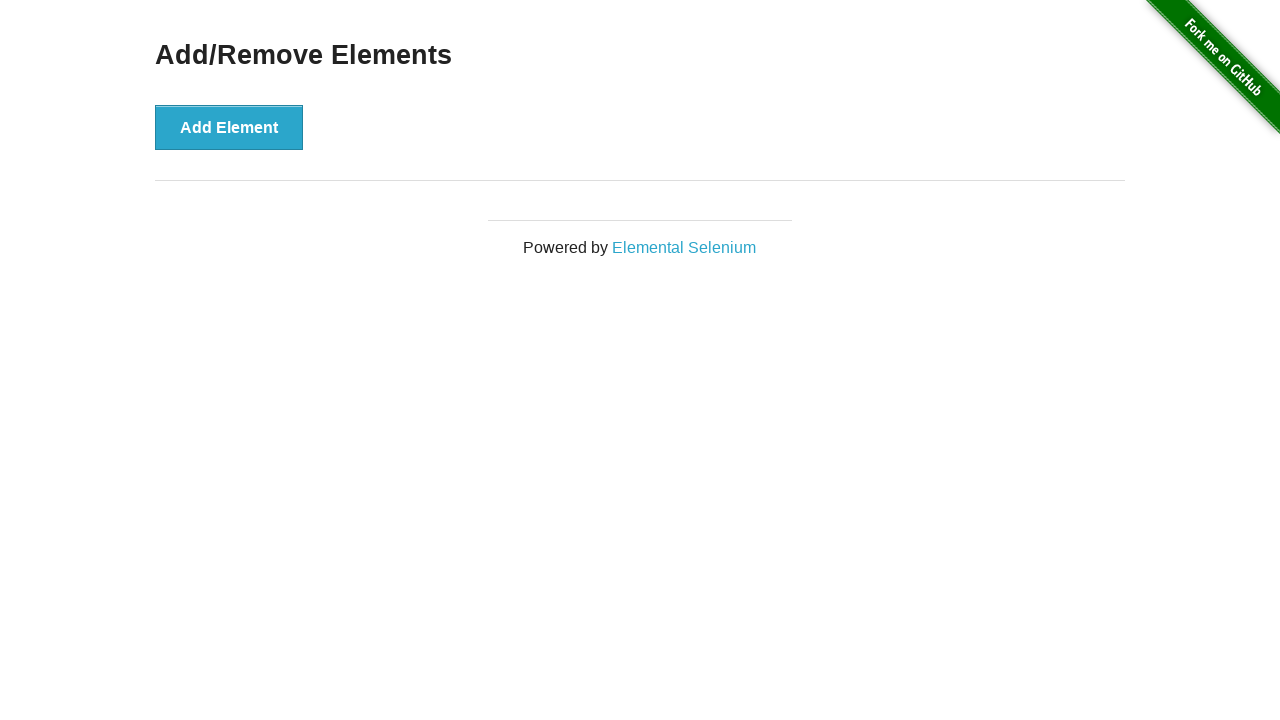